Tests JavaScript alert handling by triggering a confirmation dialog and accepting it

Starting URL: https://v1.training-support.net/selenium/javascript-alerts

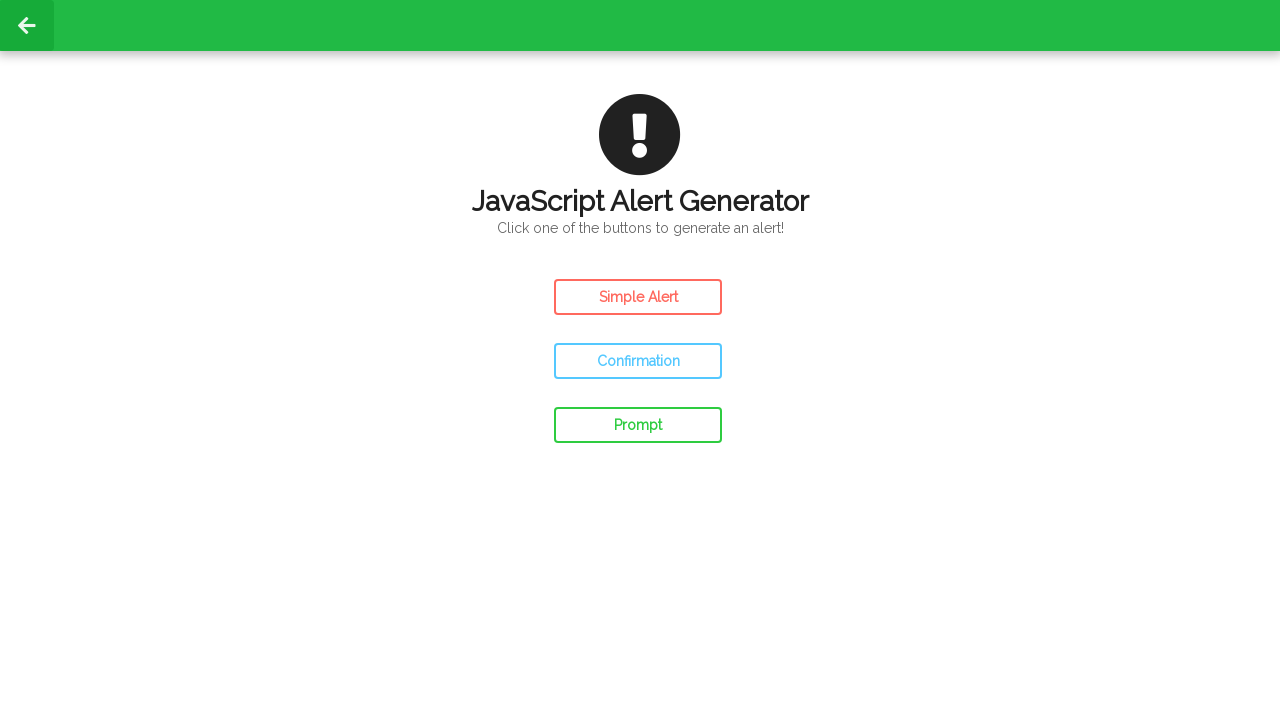

Clicked the confirm button to trigger JavaScript confirmation dialog at (638, 361) on #confirm
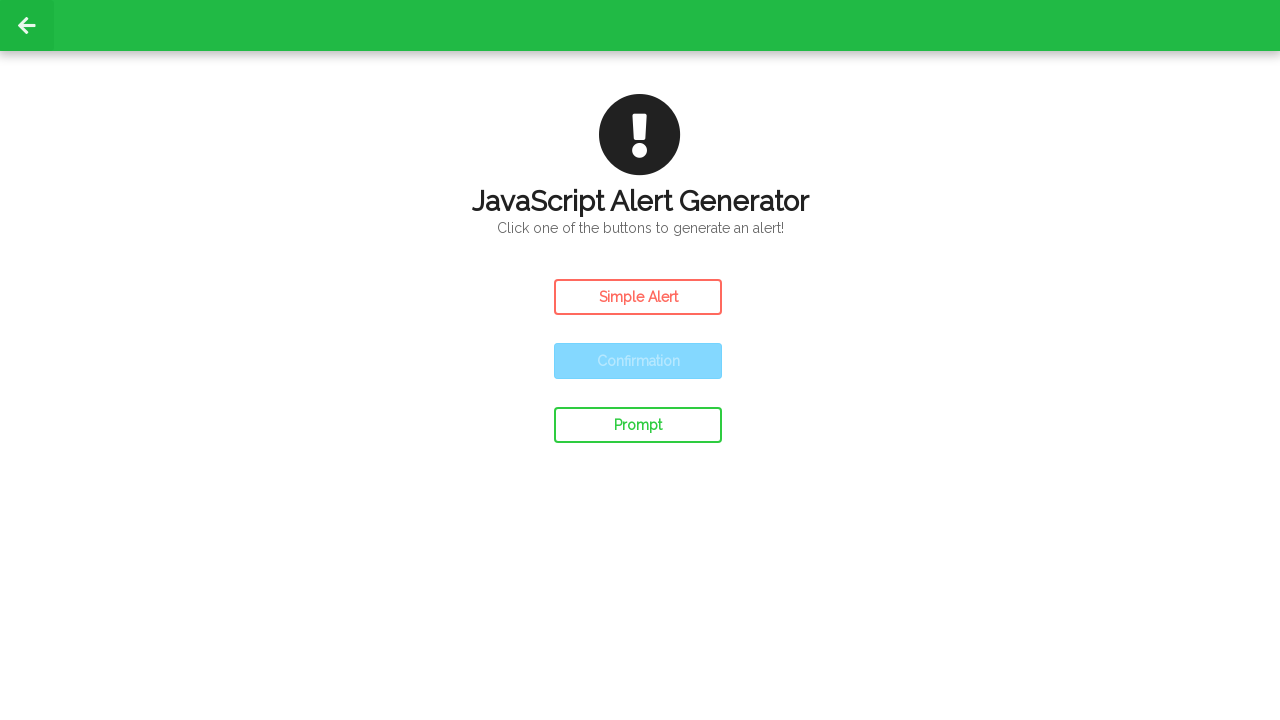

Set up dialog handler to accept confirmation dialog
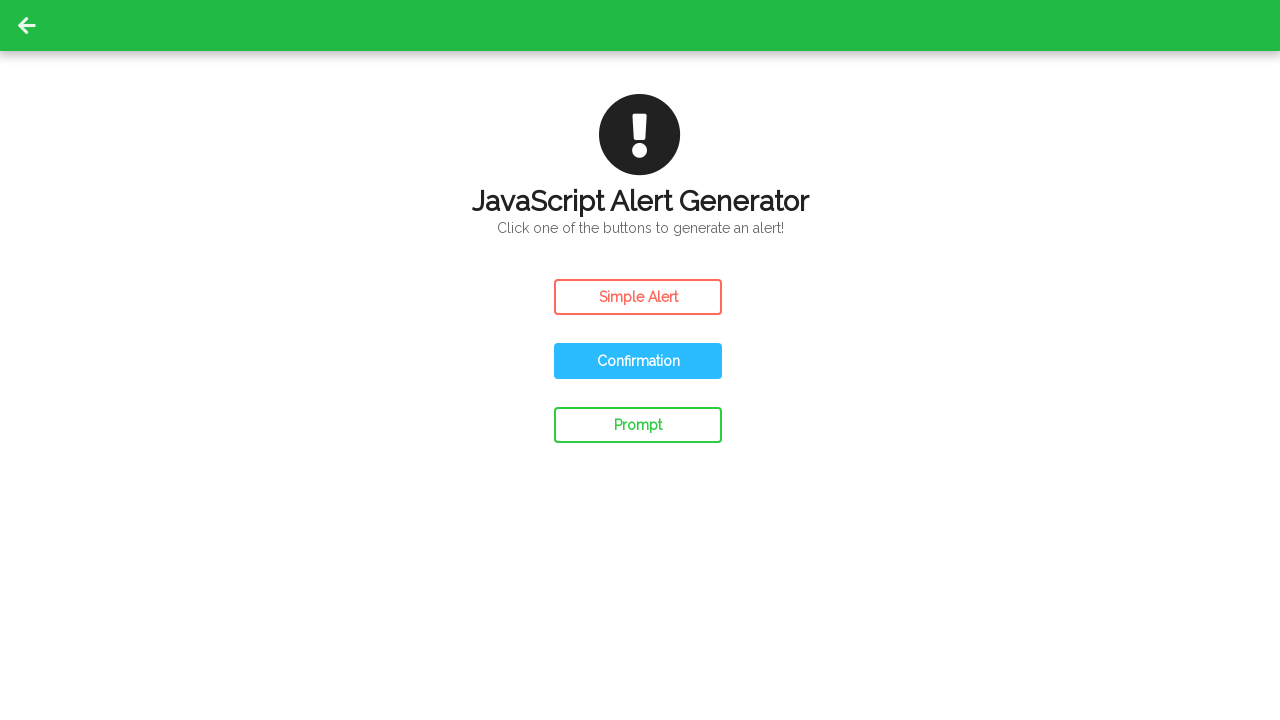

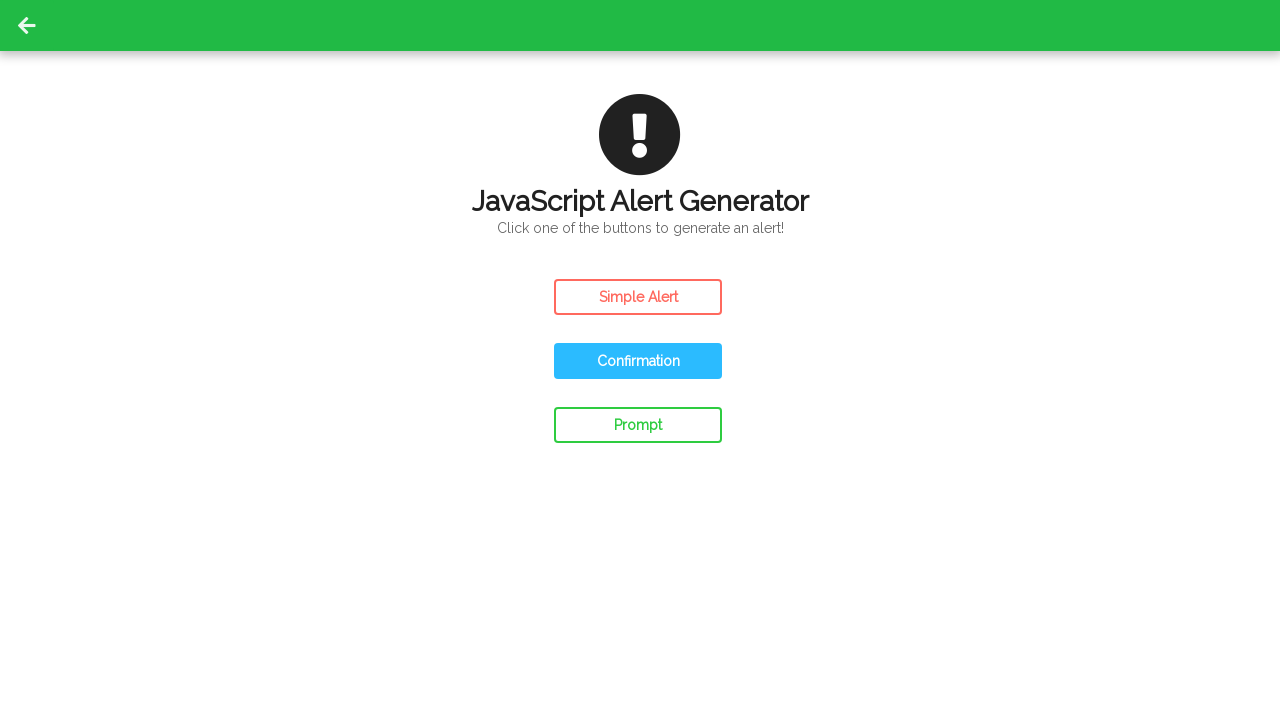